Tests that entered text is trimmed when editing a todo item

Starting URL: https://demo.playwright.dev/todomvc

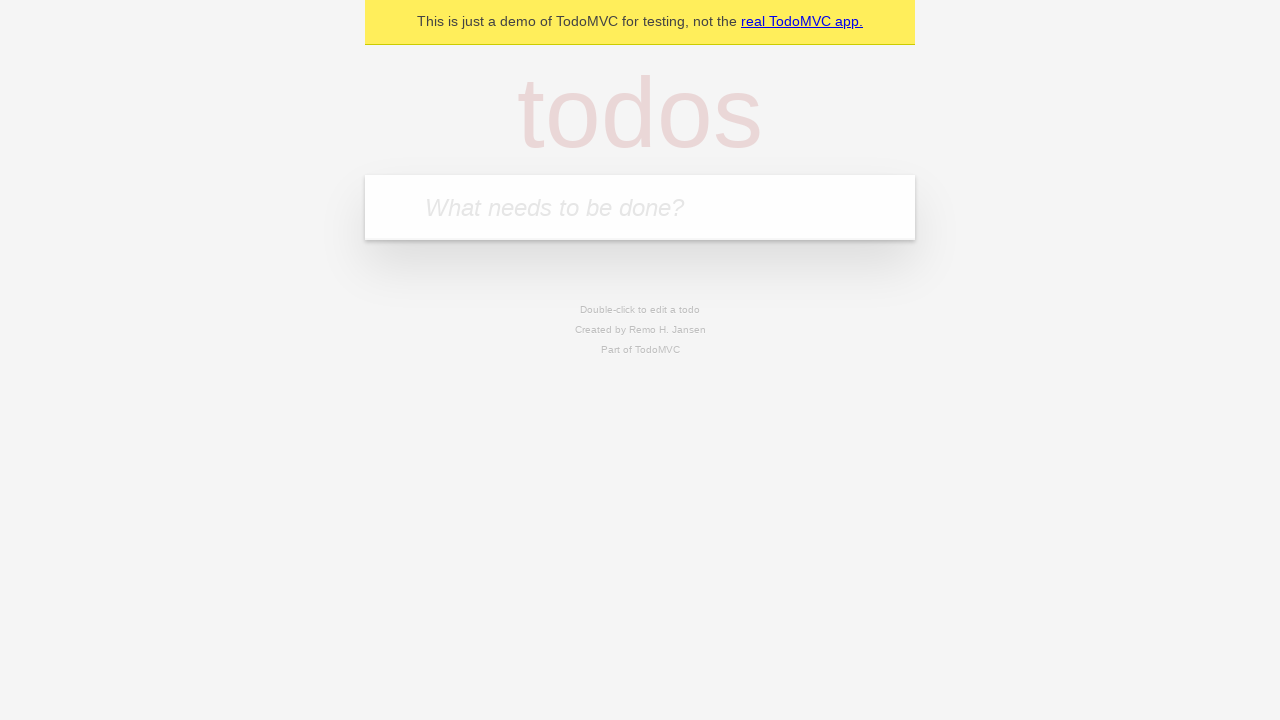

Filled new todo input with 'buy some cheese' on internal:attr=[placeholder="What needs to be done?"i]
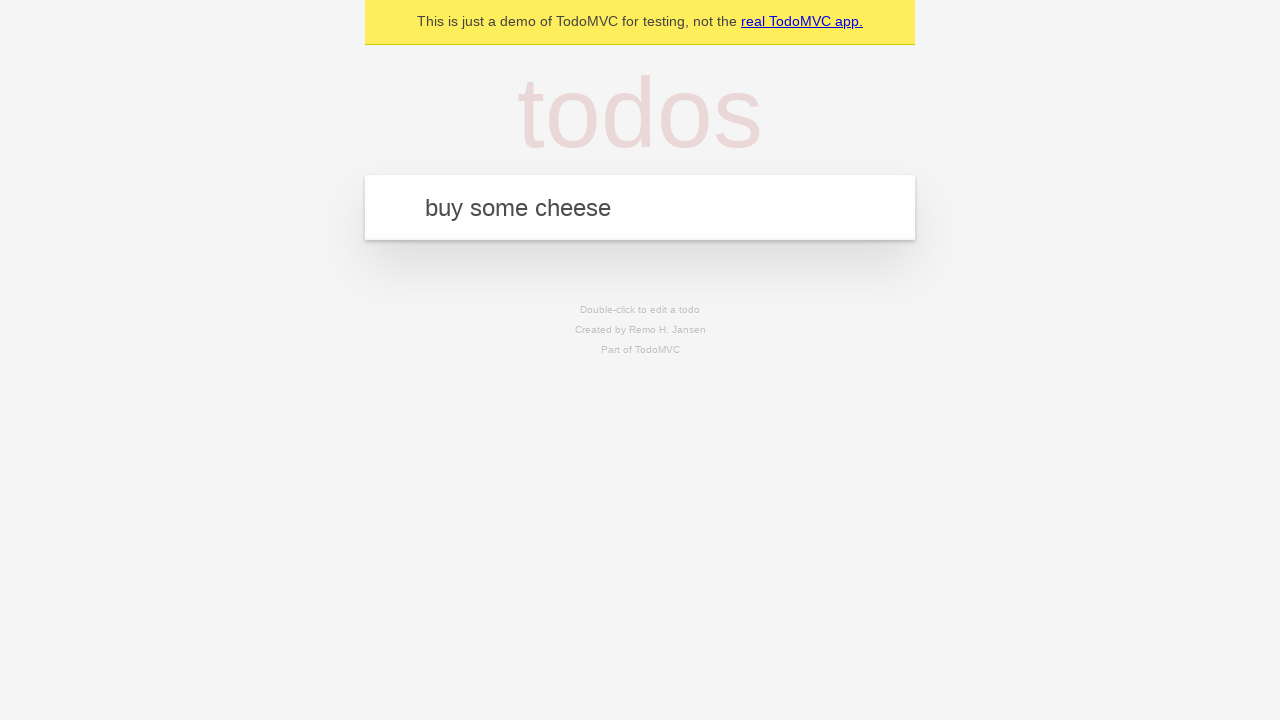

Pressed Enter to create first todo on internal:attr=[placeholder="What needs to be done?"i]
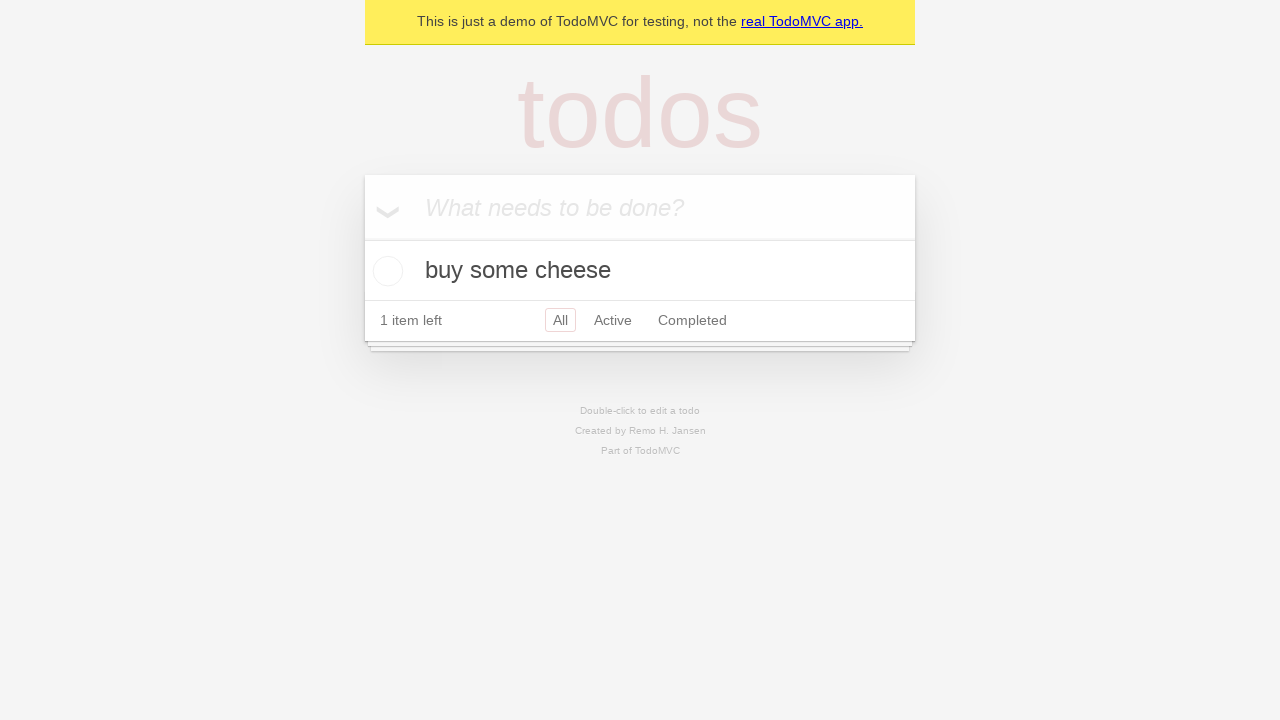

Filled new todo input with 'feed the cat' on internal:attr=[placeholder="What needs to be done?"i]
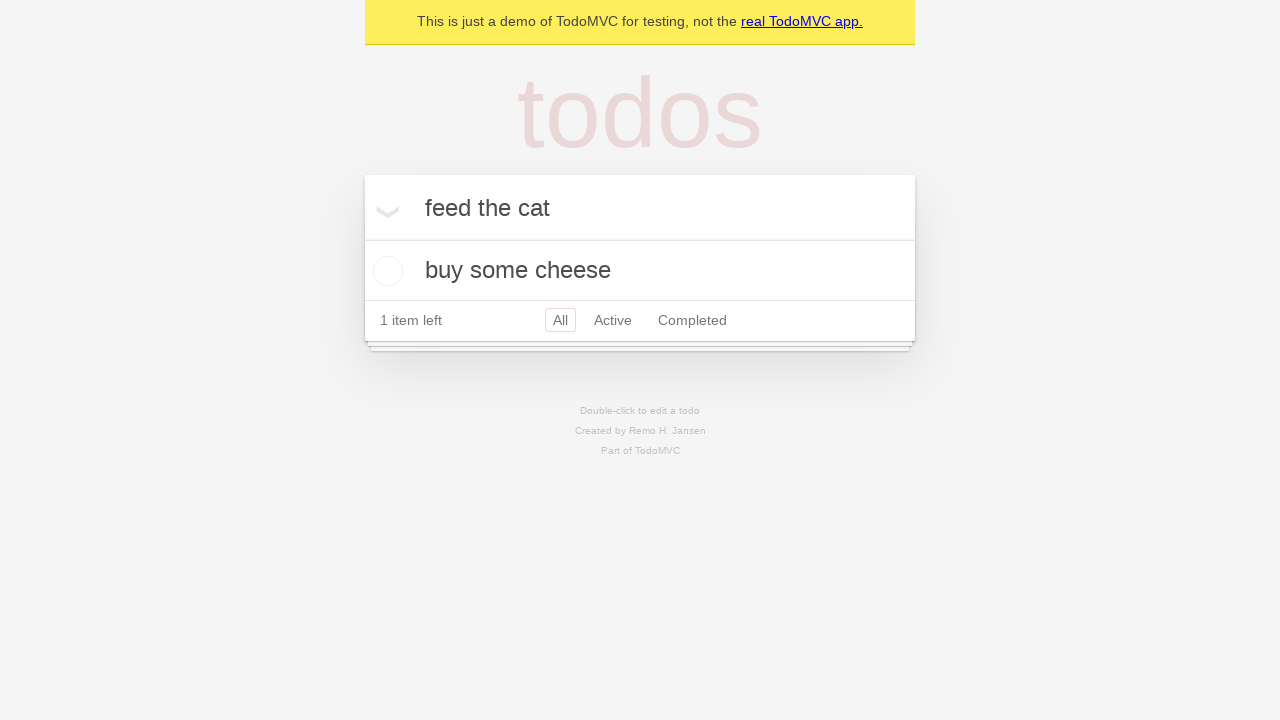

Pressed Enter to create second todo on internal:attr=[placeholder="What needs to be done?"i]
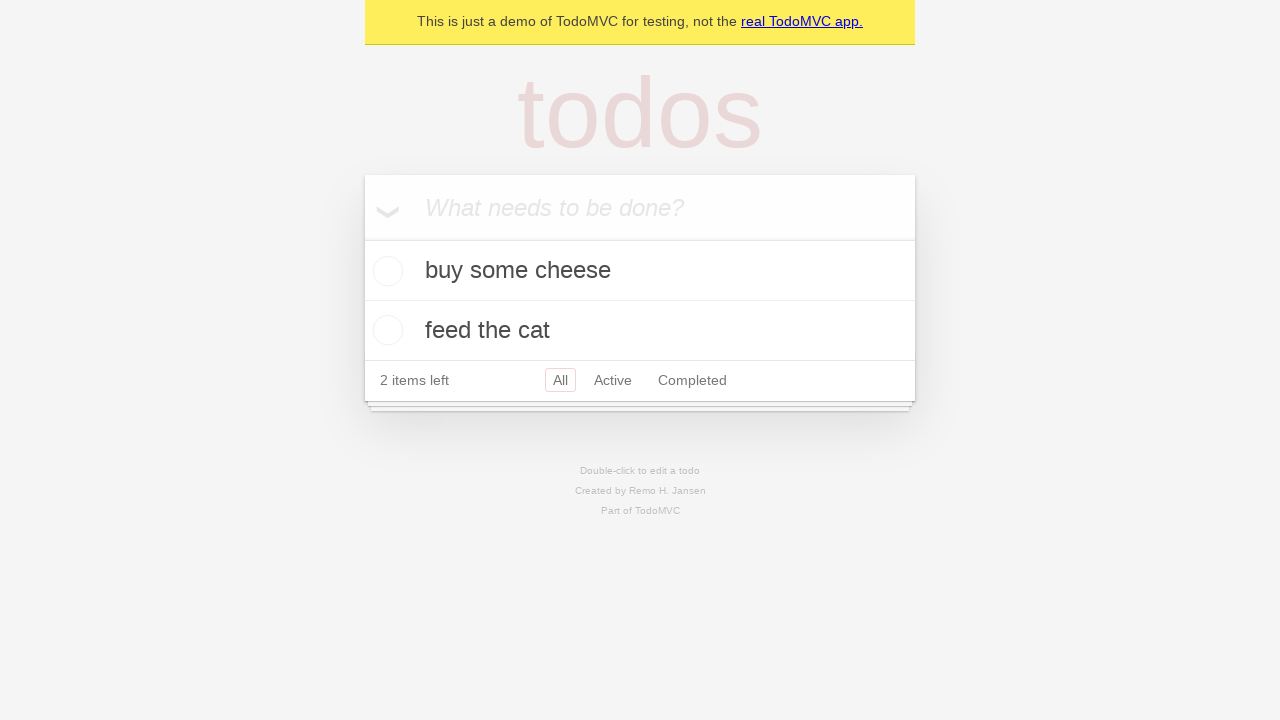

Filled new todo input with 'book a doctors appointment' on internal:attr=[placeholder="What needs to be done?"i]
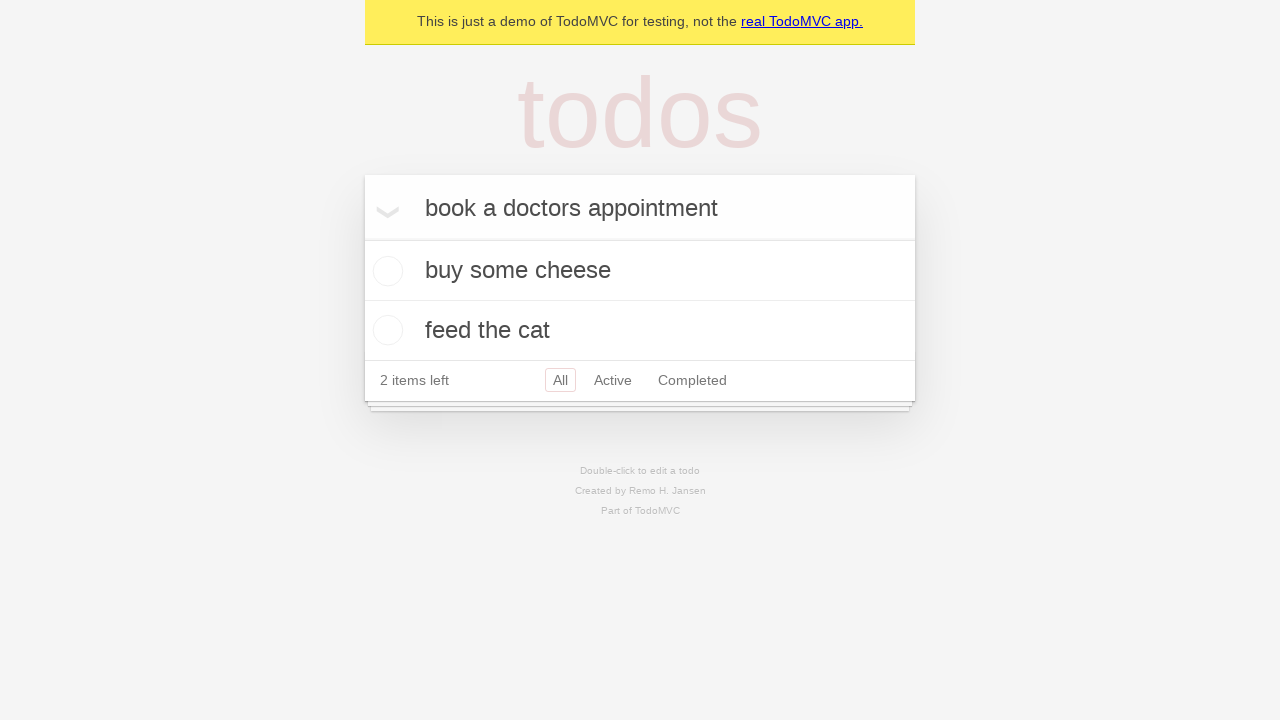

Pressed Enter to create third todo on internal:attr=[placeholder="What needs to be done?"i]
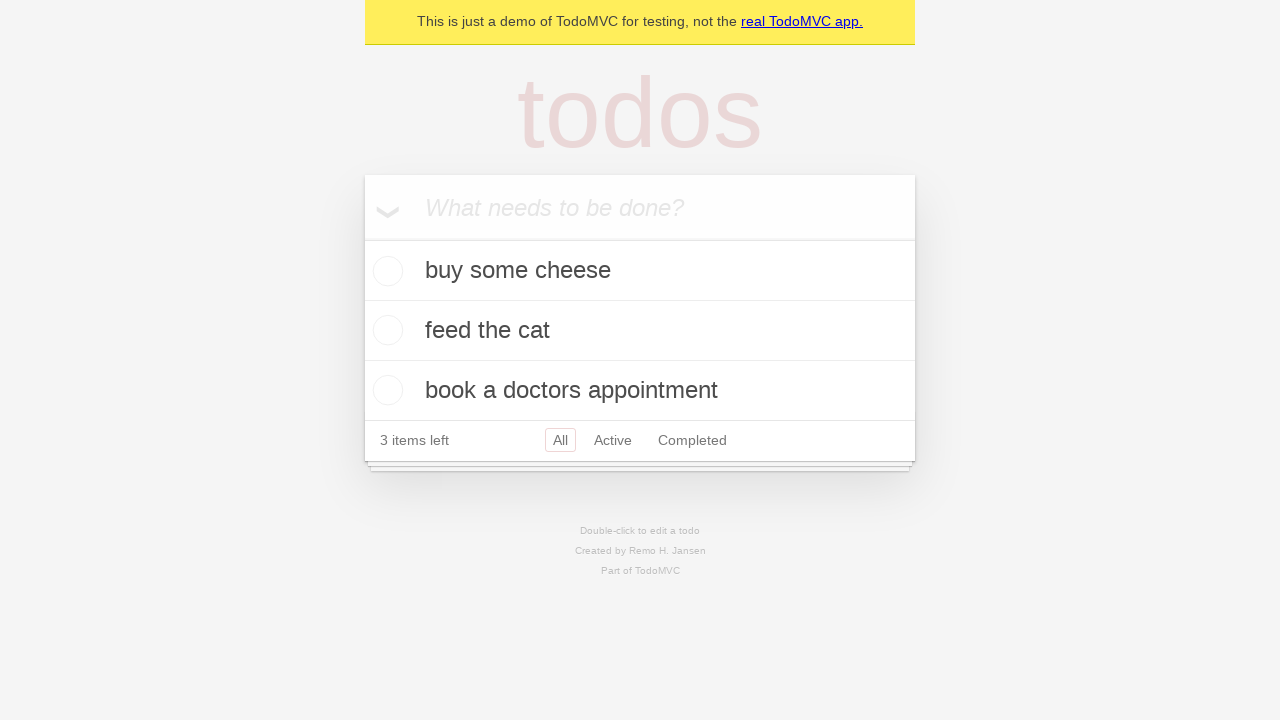

Double-clicked second todo item to enter edit mode at (640, 331) on internal:testid=[data-testid="todo-item"s] >> nth=1
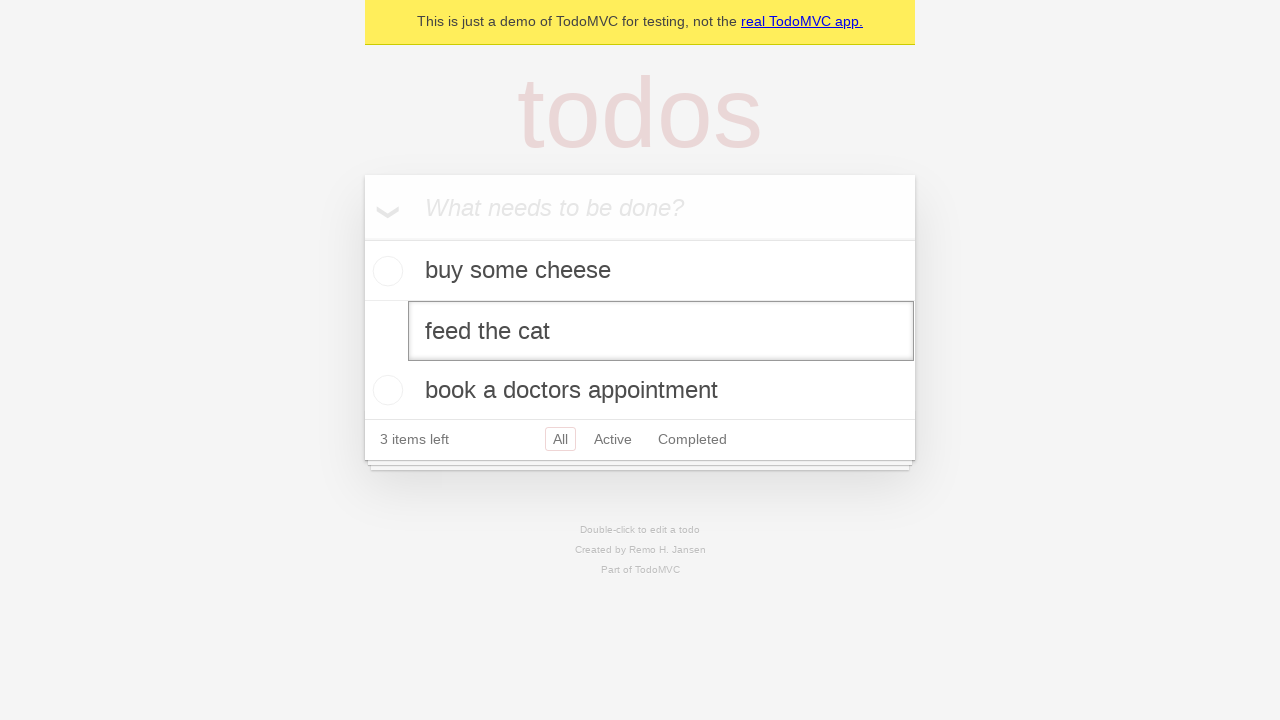

Filled edit textbox with text containing leading and trailing spaces on internal:testid=[data-testid="todo-item"s] >> nth=1 >> internal:role=textbox[nam
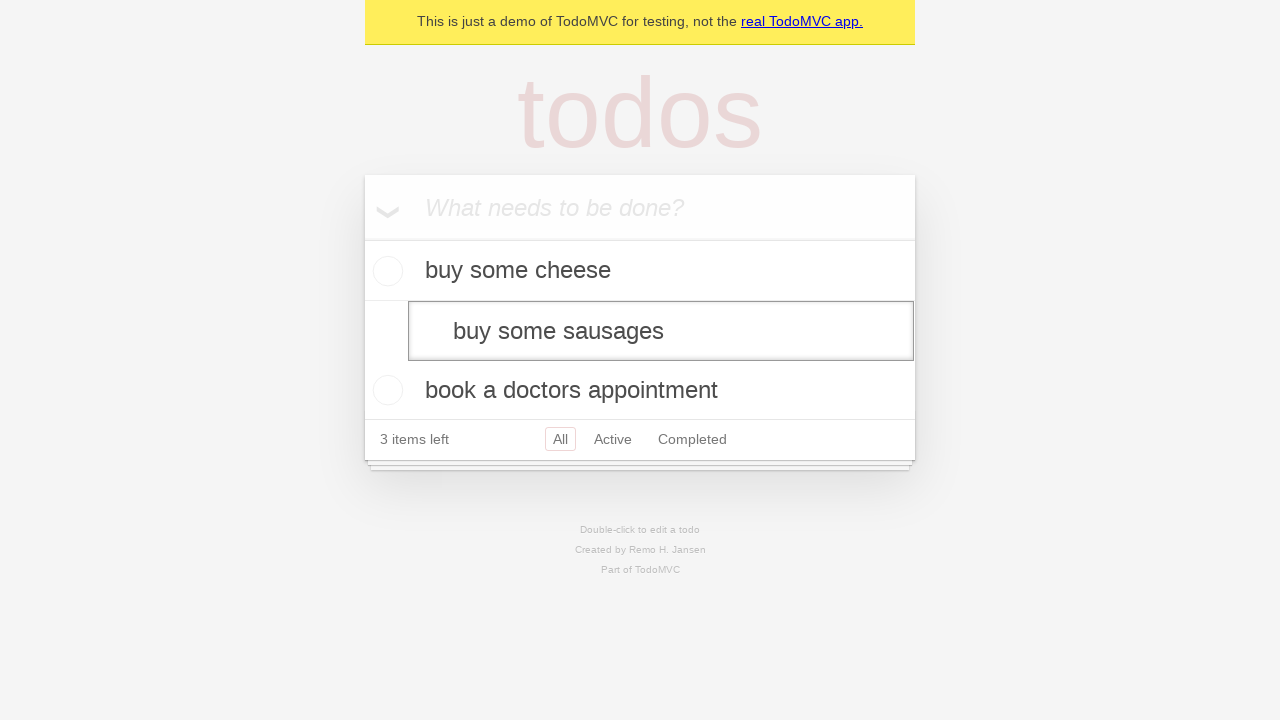

Pressed Enter to confirm edit and verify text is trimmed on internal:testid=[data-testid="todo-item"s] >> nth=1 >> internal:role=textbox[nam
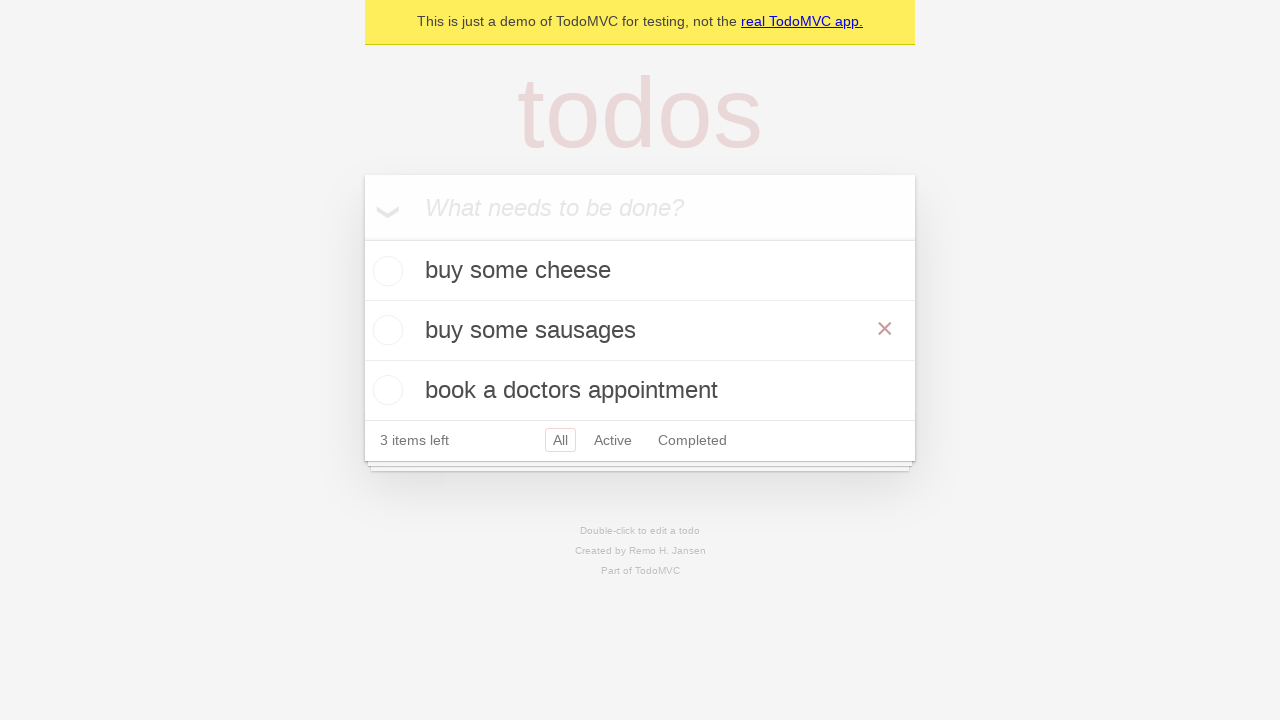

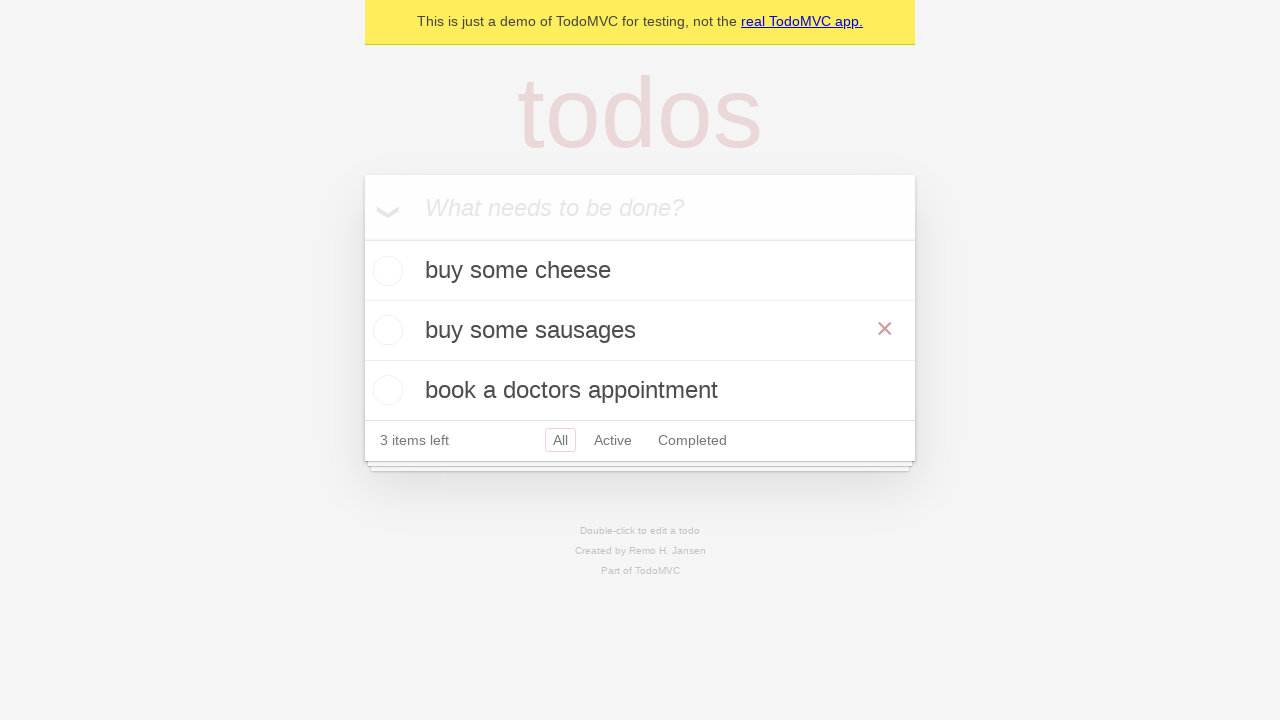